Tests payment form with test card number 4000000000000036, fills cardholder details, submits, and verifies payment status shows "Success"

Starting URL: https://sandbox.cardpay.com/MI/cardpayment2.html?orderXml=PE9SREVSIFdBTExFVF9JRD0nODI5OScgT1JERVJfTlVNQkVSPSc0NTgyMTEnIEFNT1VOVD0nMjkxLjg2JyBDVVJSRU5DWT0nRVVSJyAgRU1BSUw9J2N1c3RvbWVyQGV4YW1wbGUuY29tJz4KPEFERFJFU1MgQ09VTlRSWT0nVVNBJyBTVEFURT0nTlknIFpJUD0nMTAwMDEnIENJVFk9J05ZJyBTVFJFRVQ9JzY3NyBTVFJFRVQnIFBIT05FPSc4NzY5OTA5MCcgVFlQRT0nQklMTElORycvPgo8L09SREVSPg==&sha512=998150a2b27484b776a1628bfe7505a9cb430f276dfa35b14315c1c8f03381a90490f6608f0dcff789273e05926cd782e1bb941418a9673f43c47595aa7b8b0d

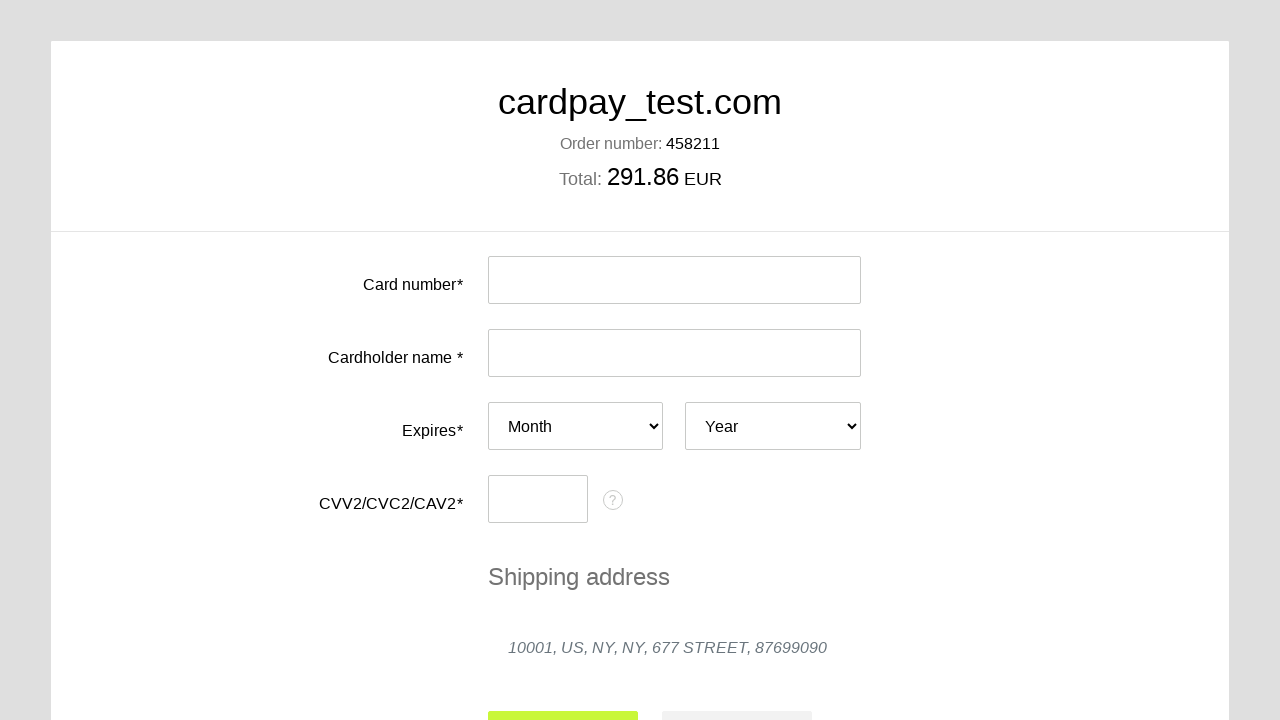

Clicked card number input field at (674, 280) on #input-card-number
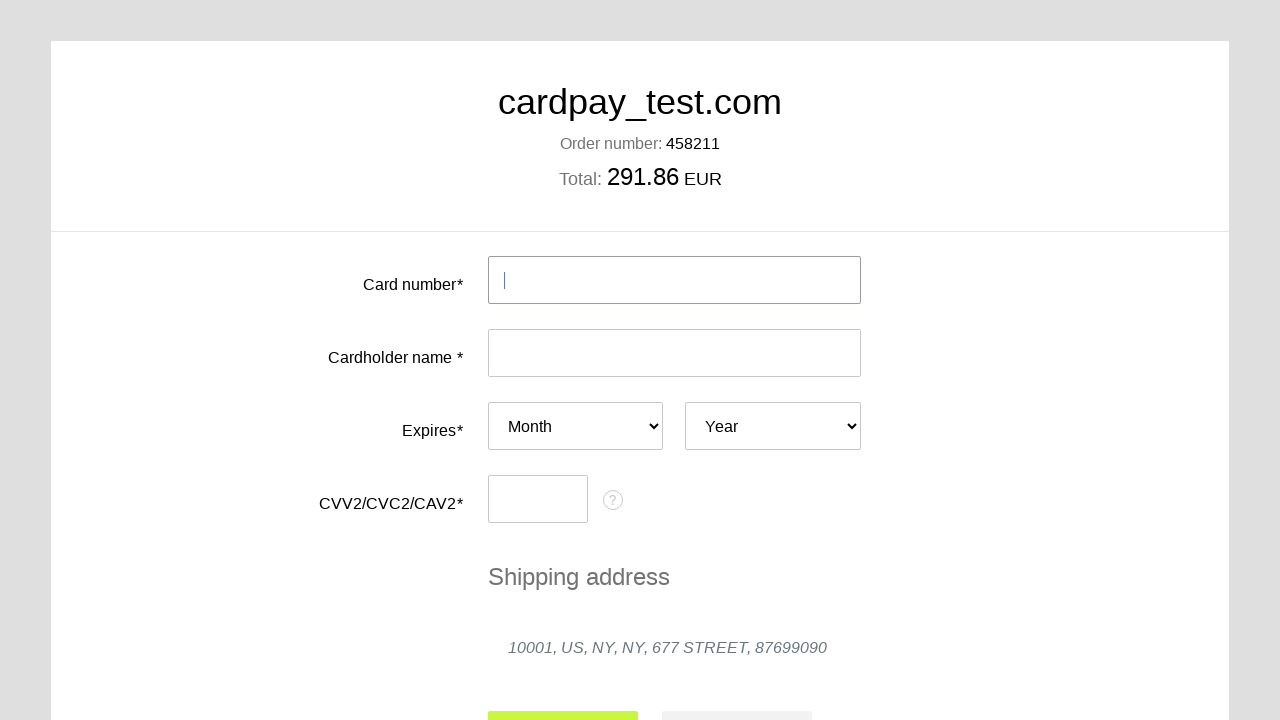

Filled card number with test card 4000000000000036 on #input-card-number
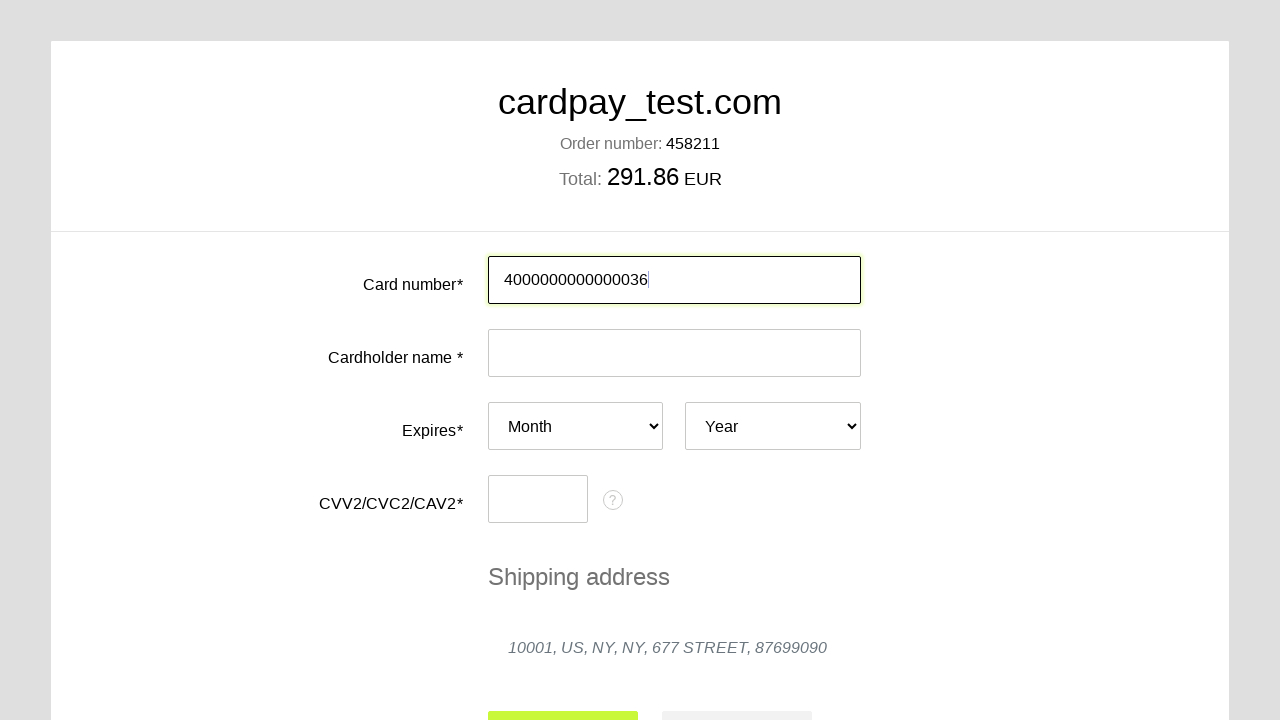

Clicked cardholder name input field at (674, 353) on #input-card-holder
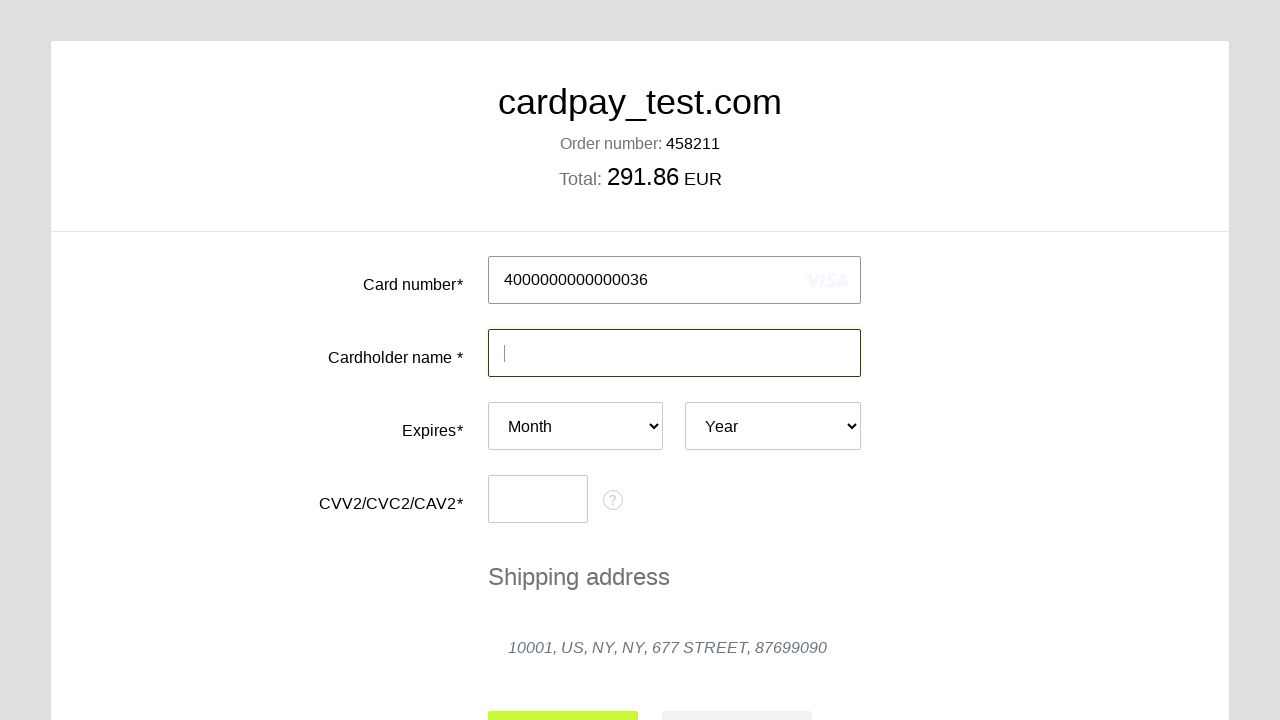

Filled cardholder name with 'Oleg' on #input-card-holder
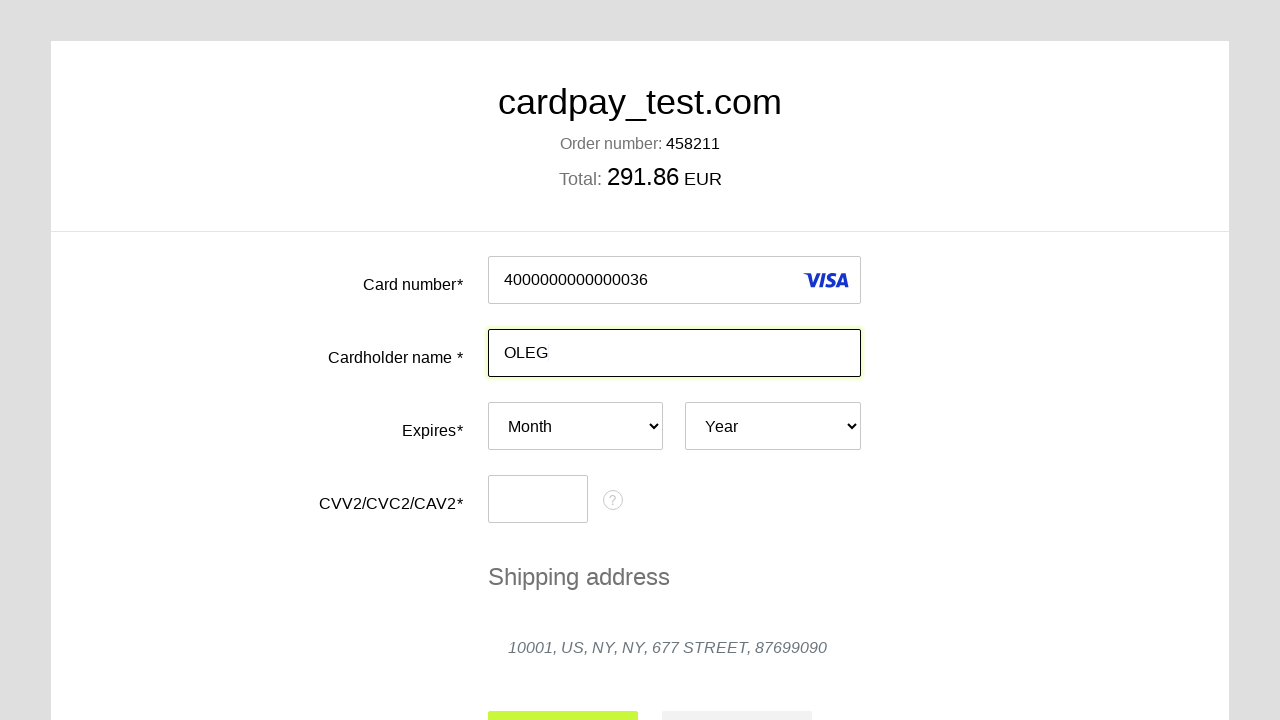

Clicked expiry month dropdown at (576, 426) on #card-expires-month
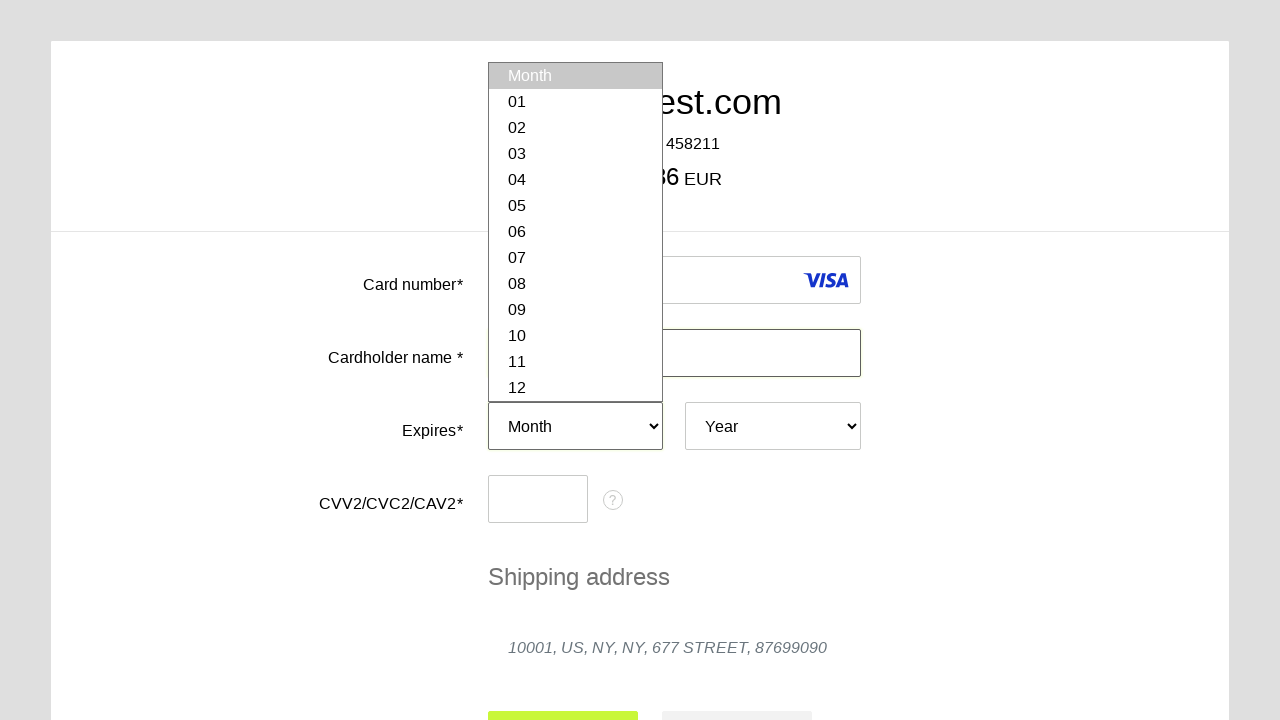

Selected expiry month 04 on #card-expires-month
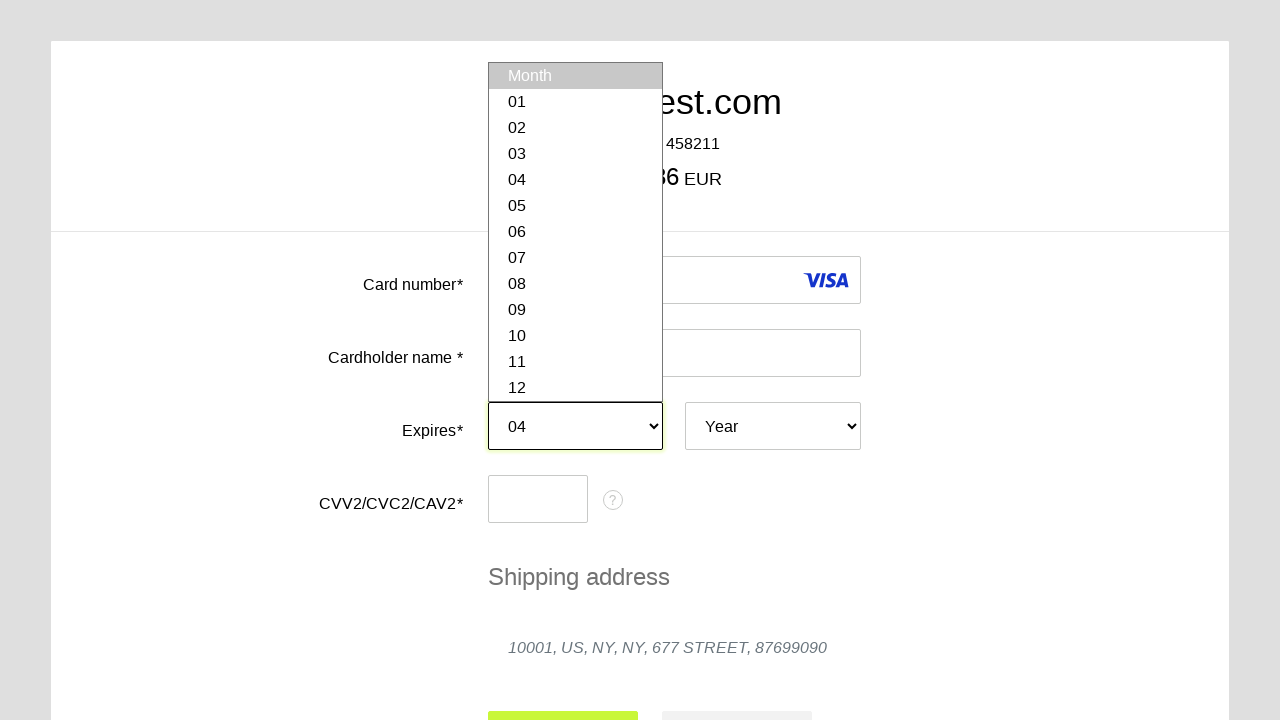

Clicked expiry year dropdown at (773, 426) on #card-expires-year
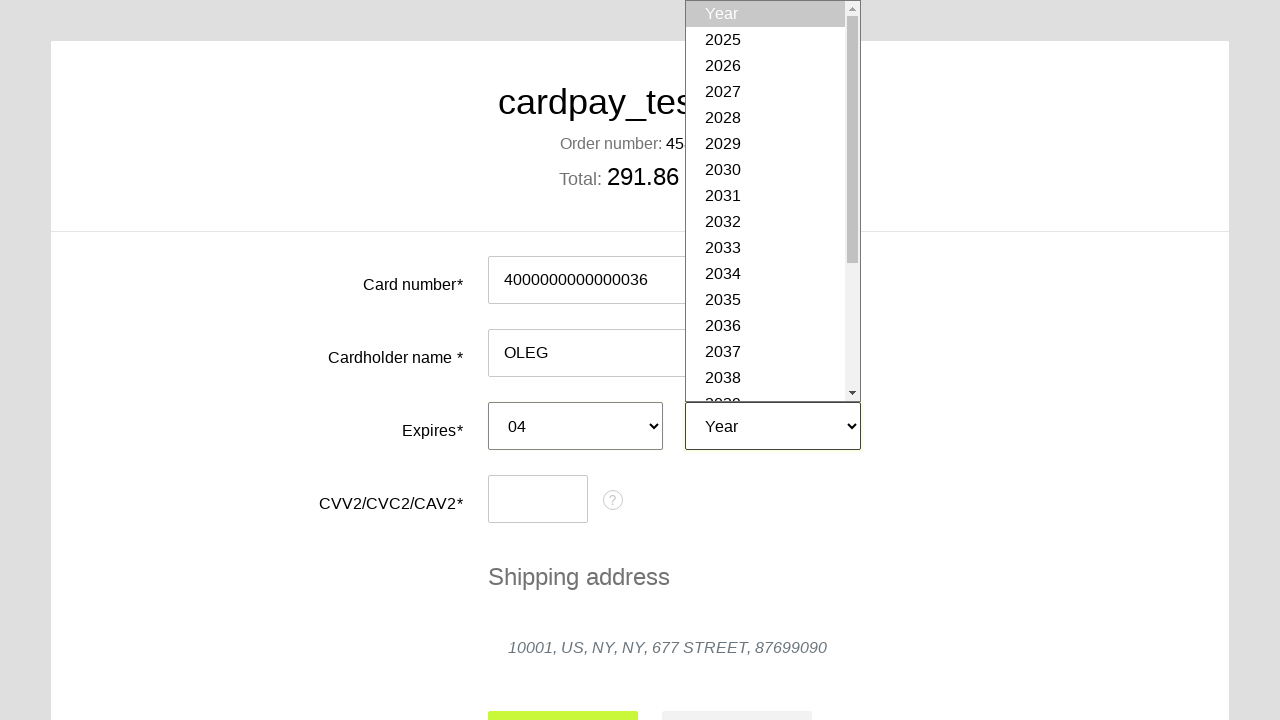

Selected expiry year 2037 on #card-expires-year
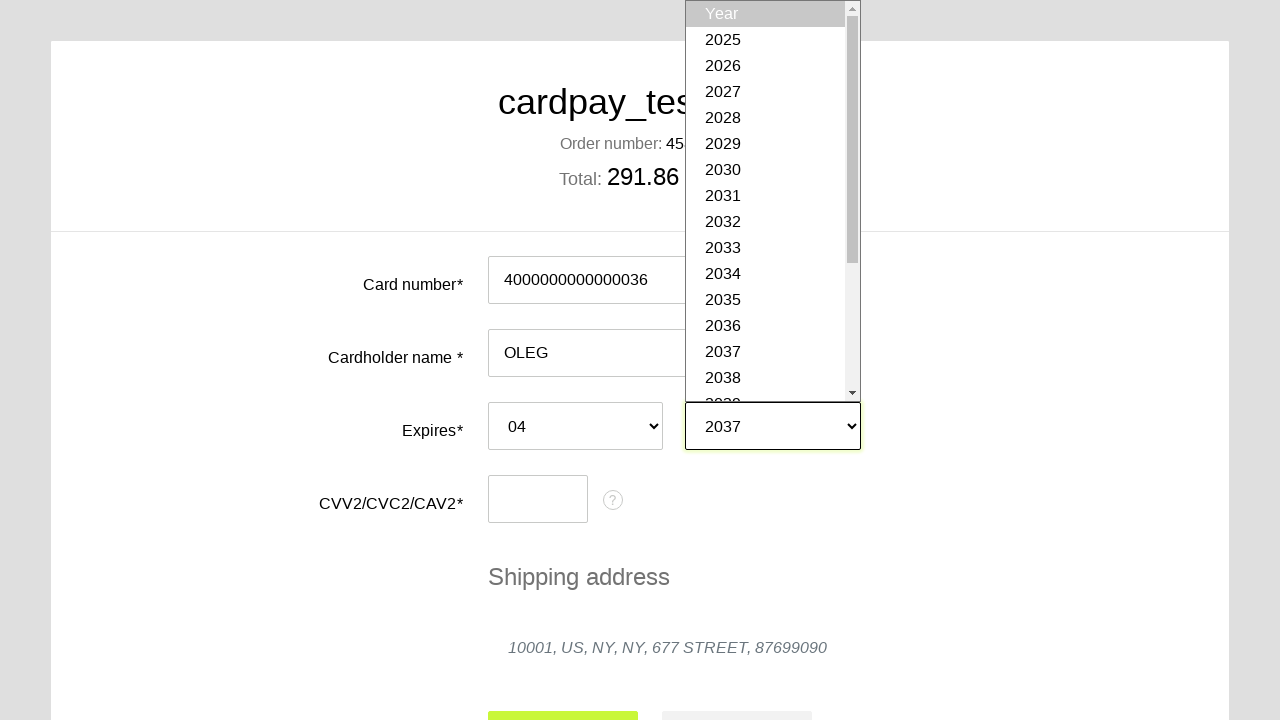

Clicked CVC input field at (538, 499) on #input-card-cvc
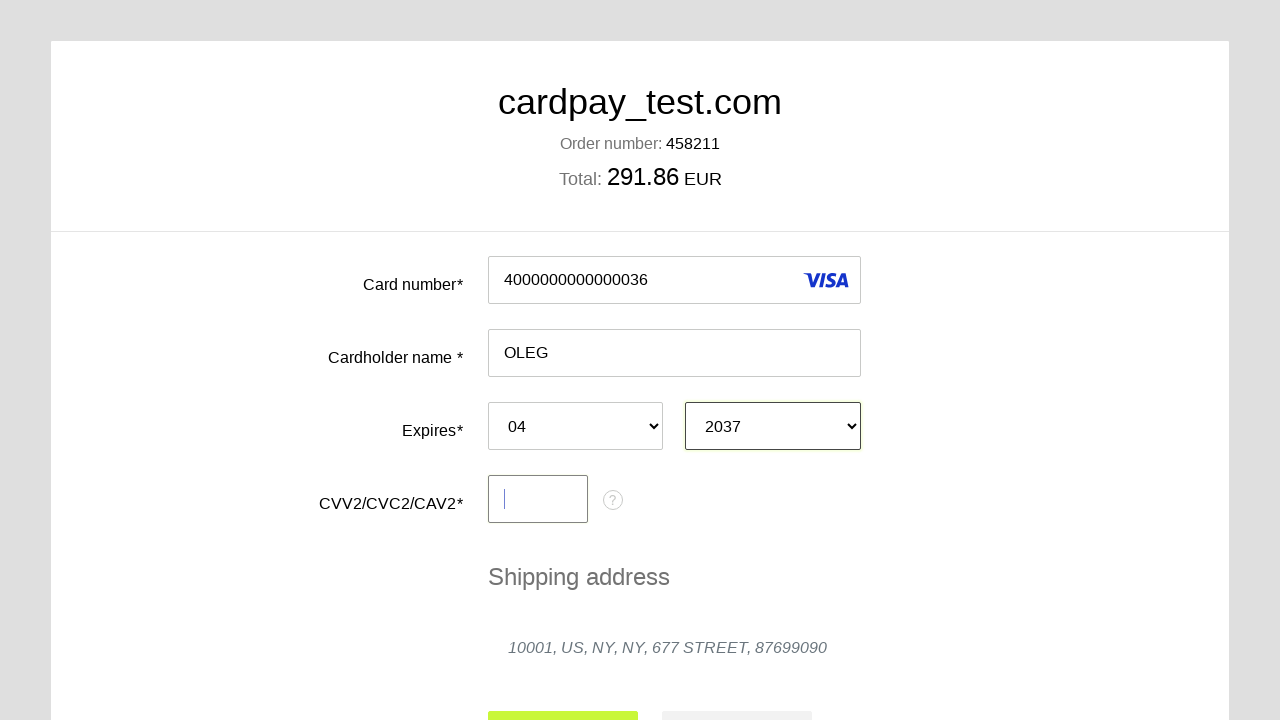

Filled CVC with '123' on #input-card-cvc
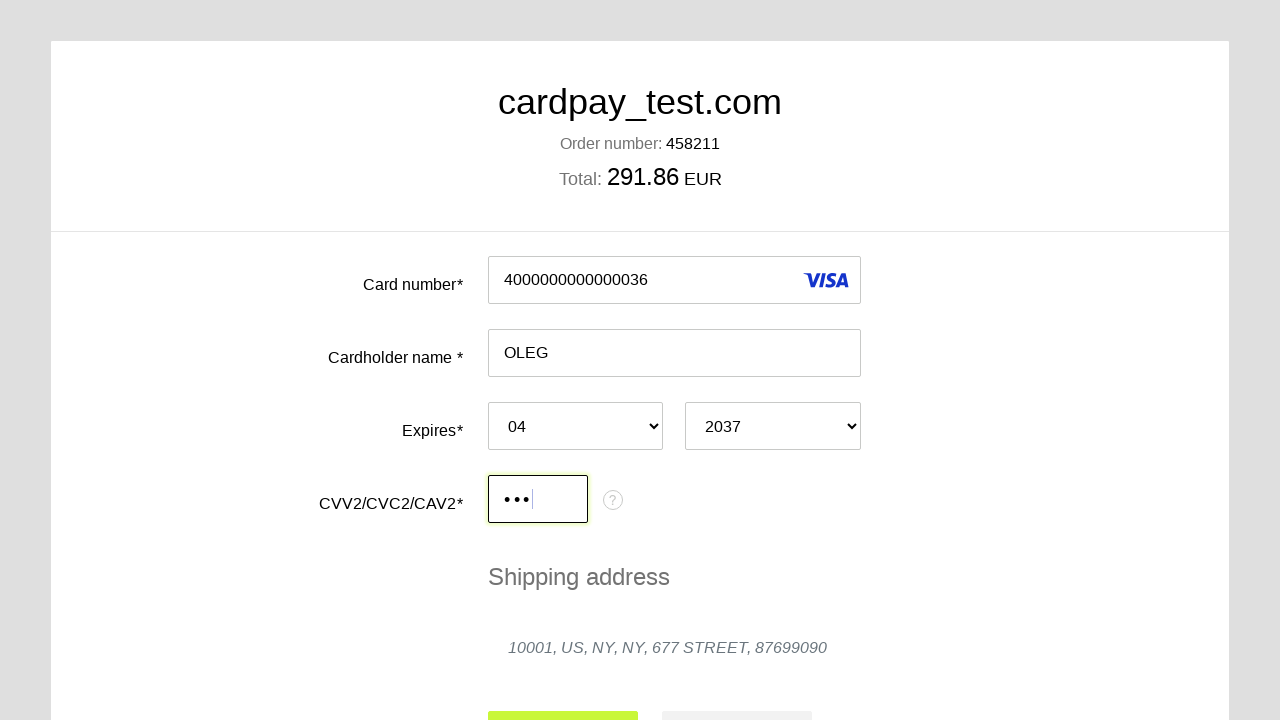

Clicked submit button to process payment at (563, 696) on #action-submit
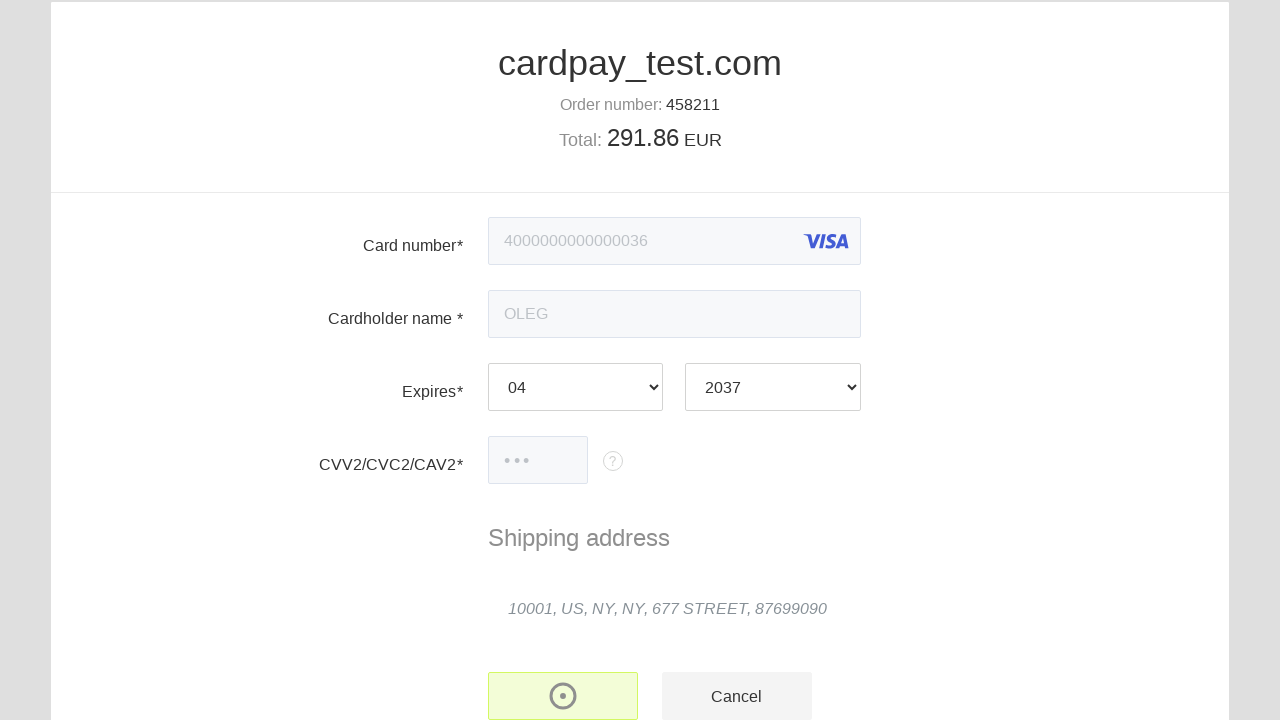

Payment status title appeared on page
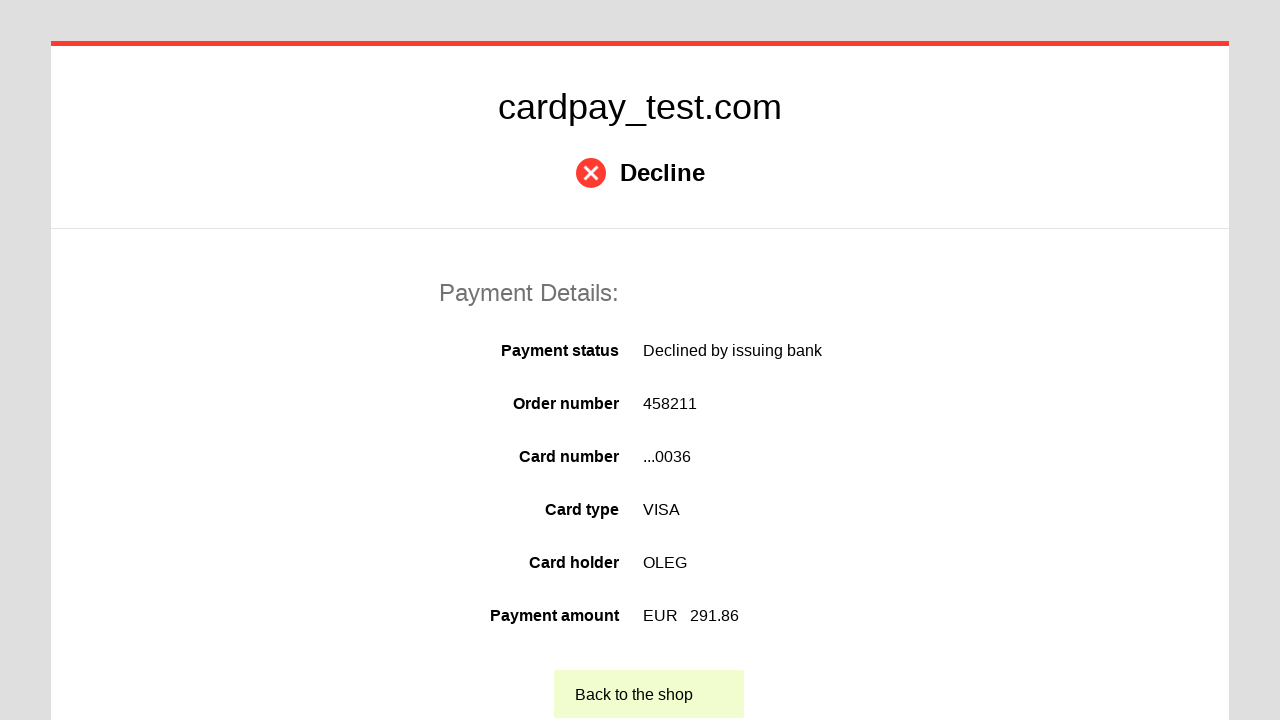

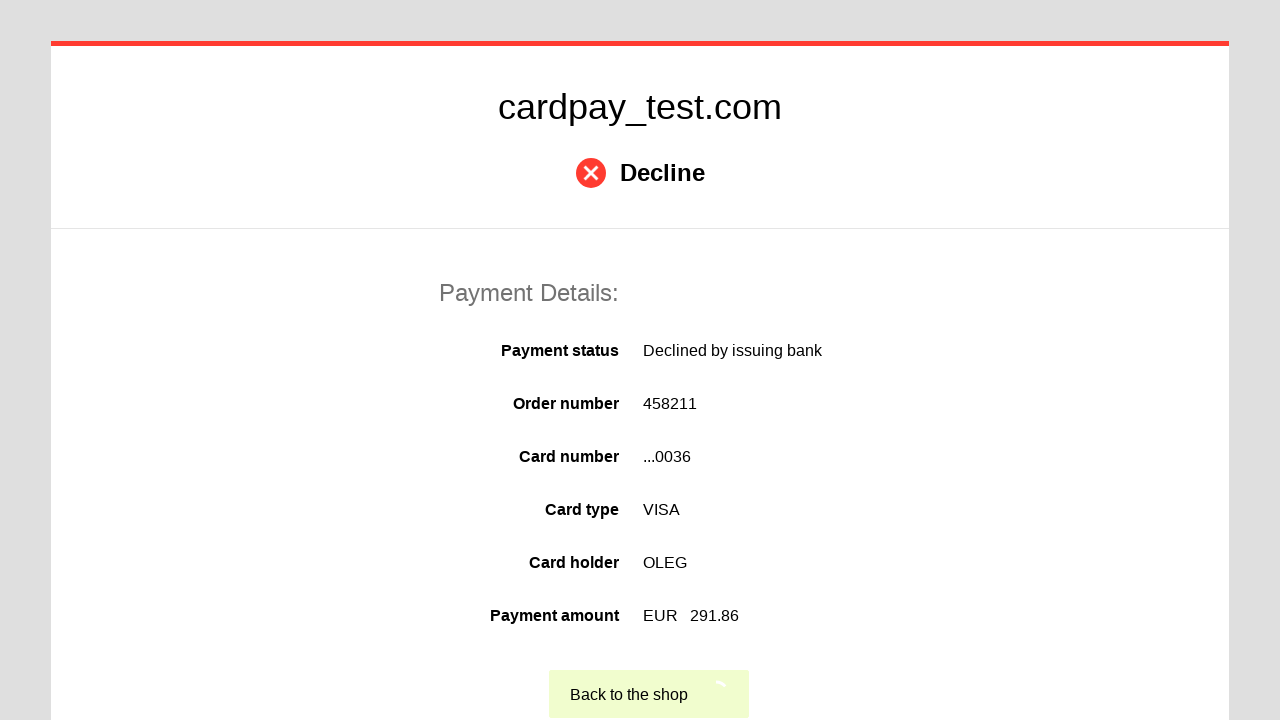